Tests the add-to-cart functionality on an e-commerce demo site by clicking the add to cart button on a product and verifying the cart opens with the correct product displayed.

Starting URL: https://www.bstackdemo.com

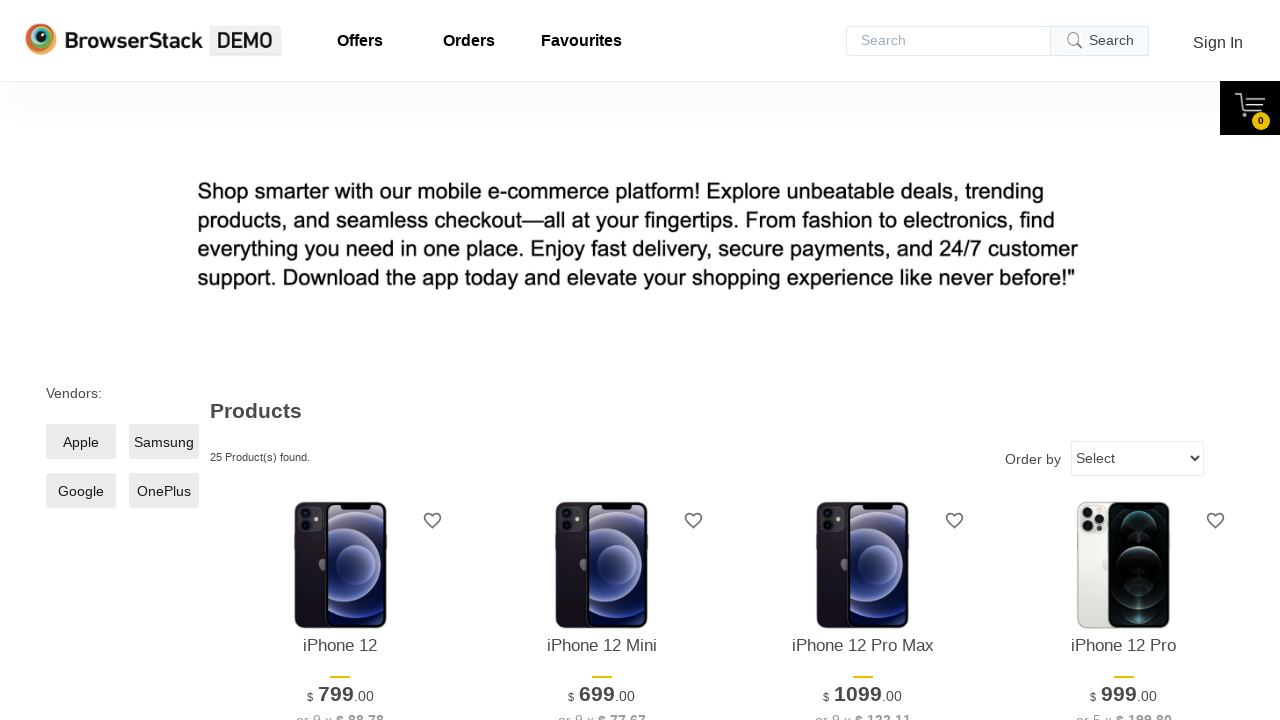

Verified page title contains 'StackDemo'
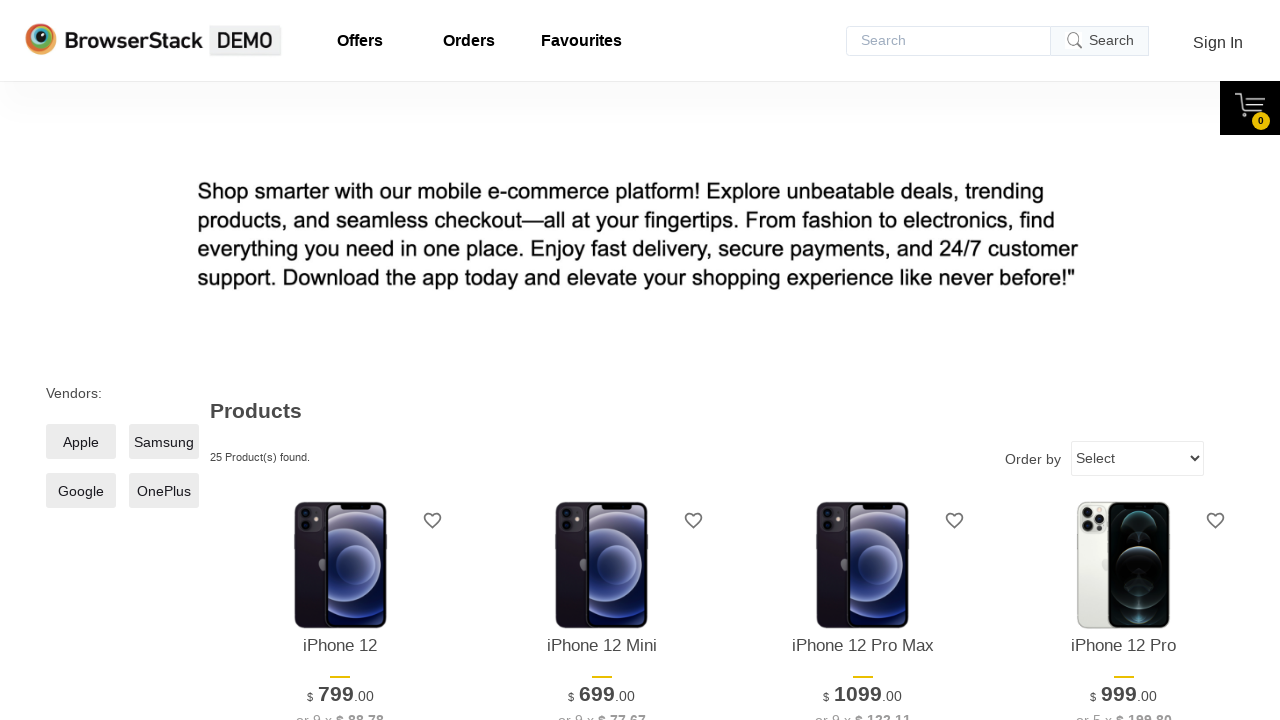

Retrieved product name from product display
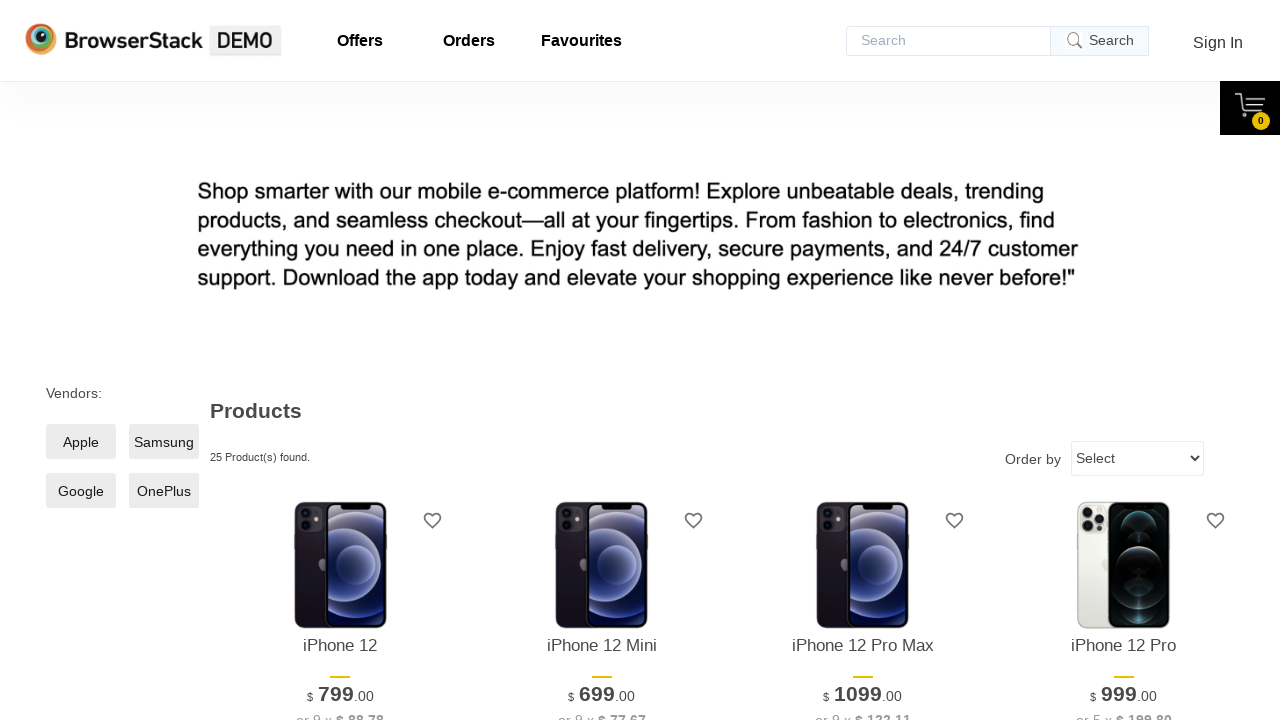

Clicked add to cart button for first product at (340, 361) on xpath=//*[@id='1']/div[4]
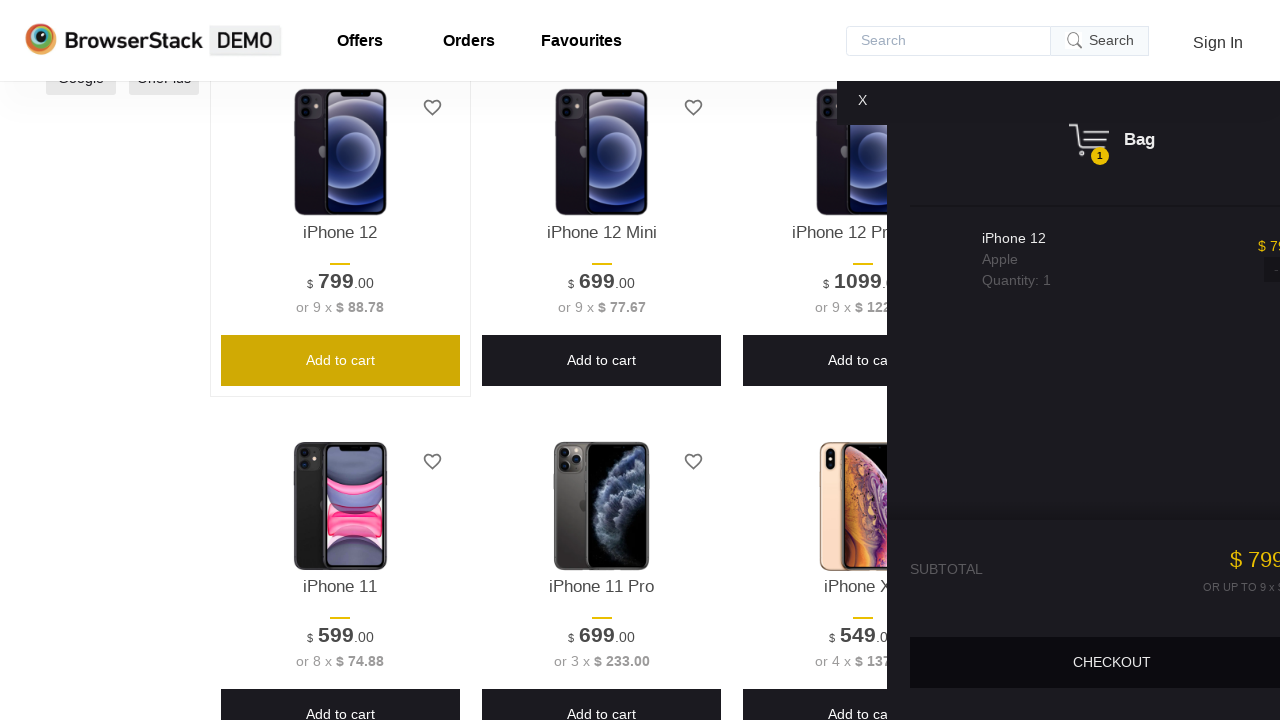

Waited for cart panel to appear
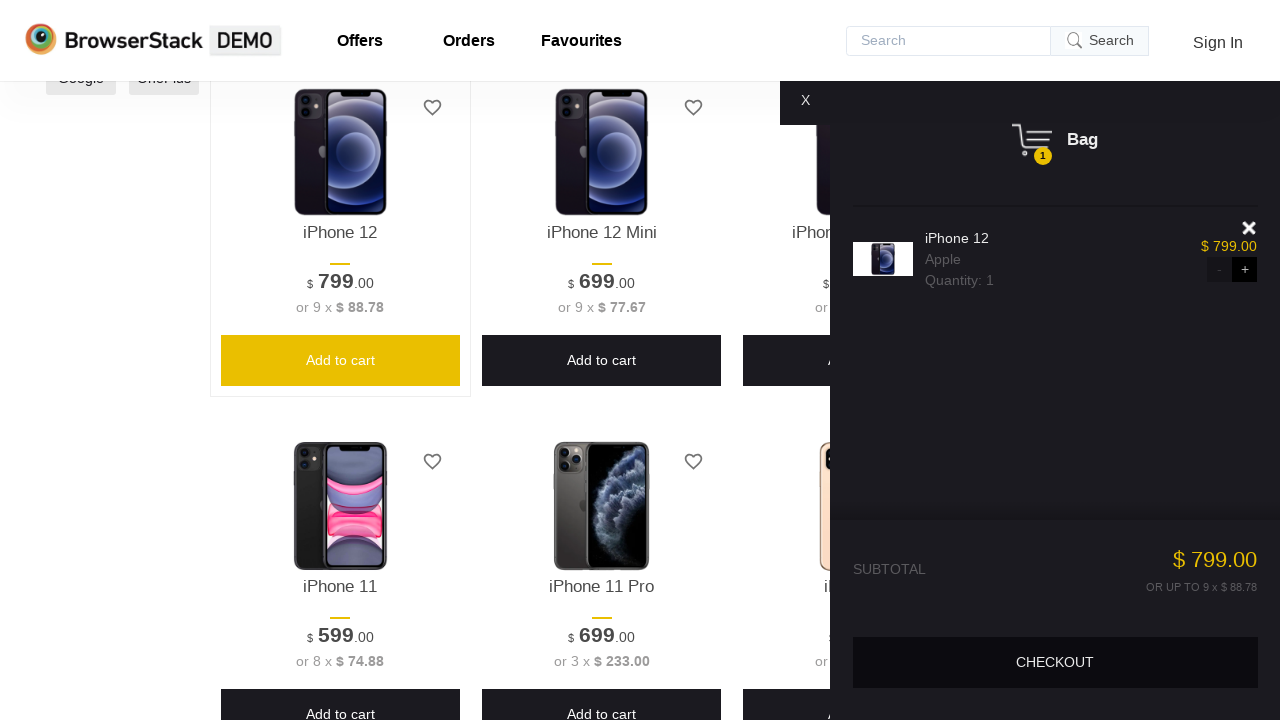

Verified cart panel is visible
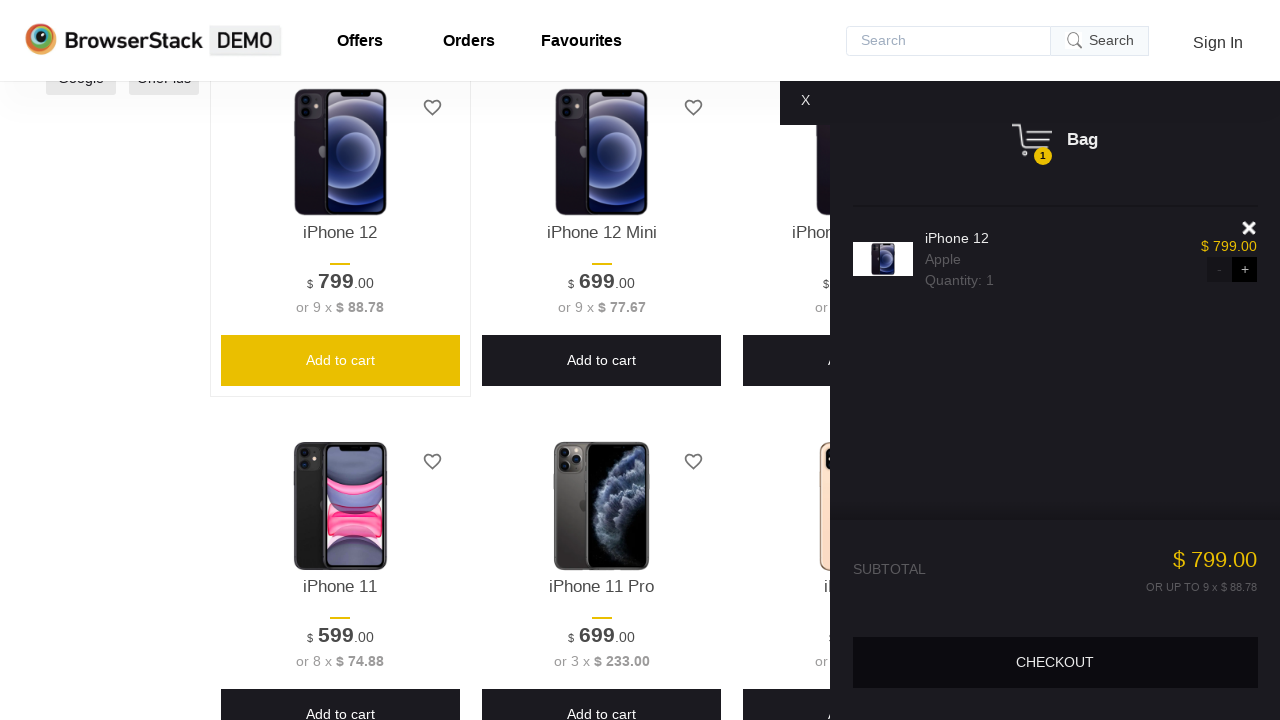

Retrieved product name from cart display
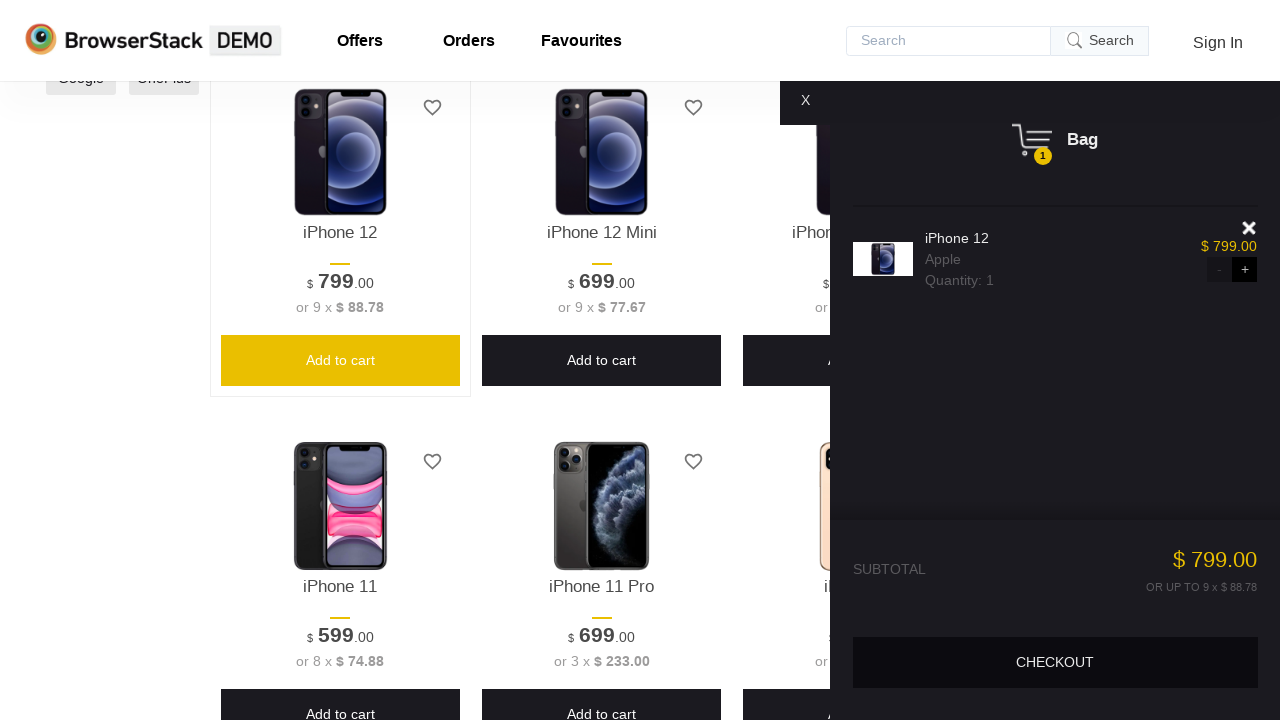

Verified product name in cart matches product on screen
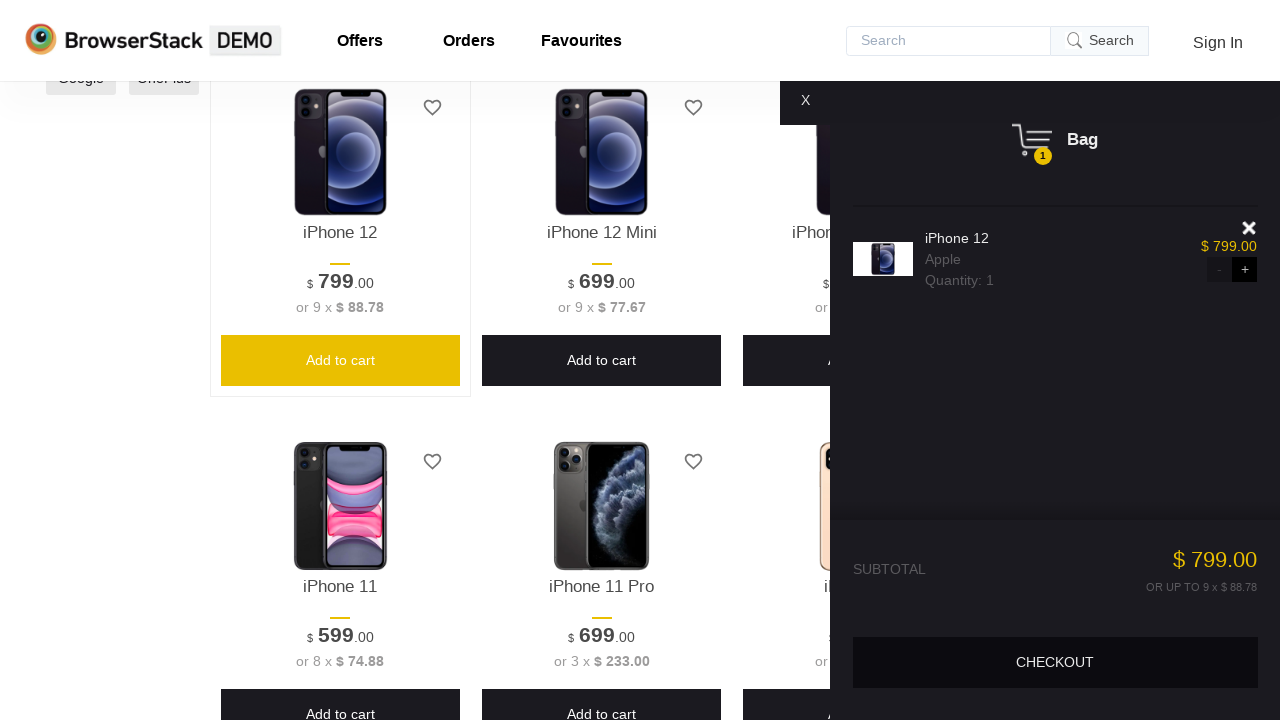

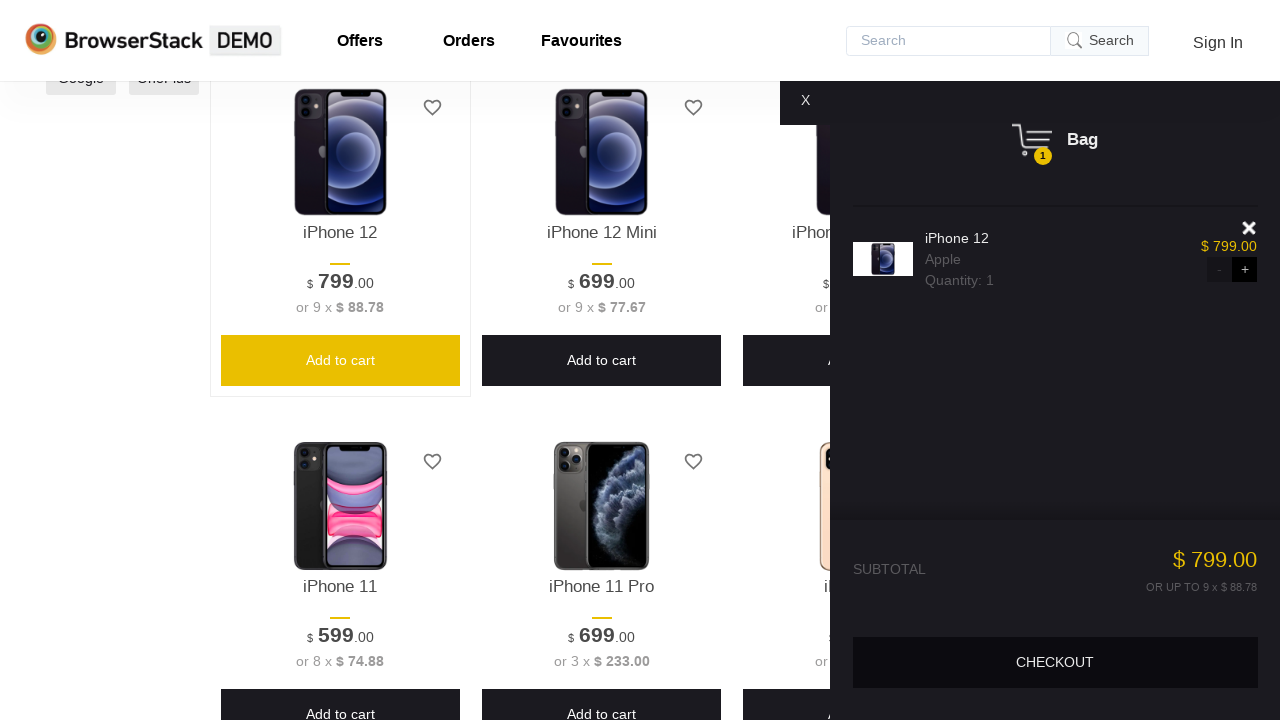